Navigates to the Form Authentication page and verifies that a specific link has the correct href attribute pointing to elementalselenium.com

Starting URL: https://the-internet.herokuapp.com/

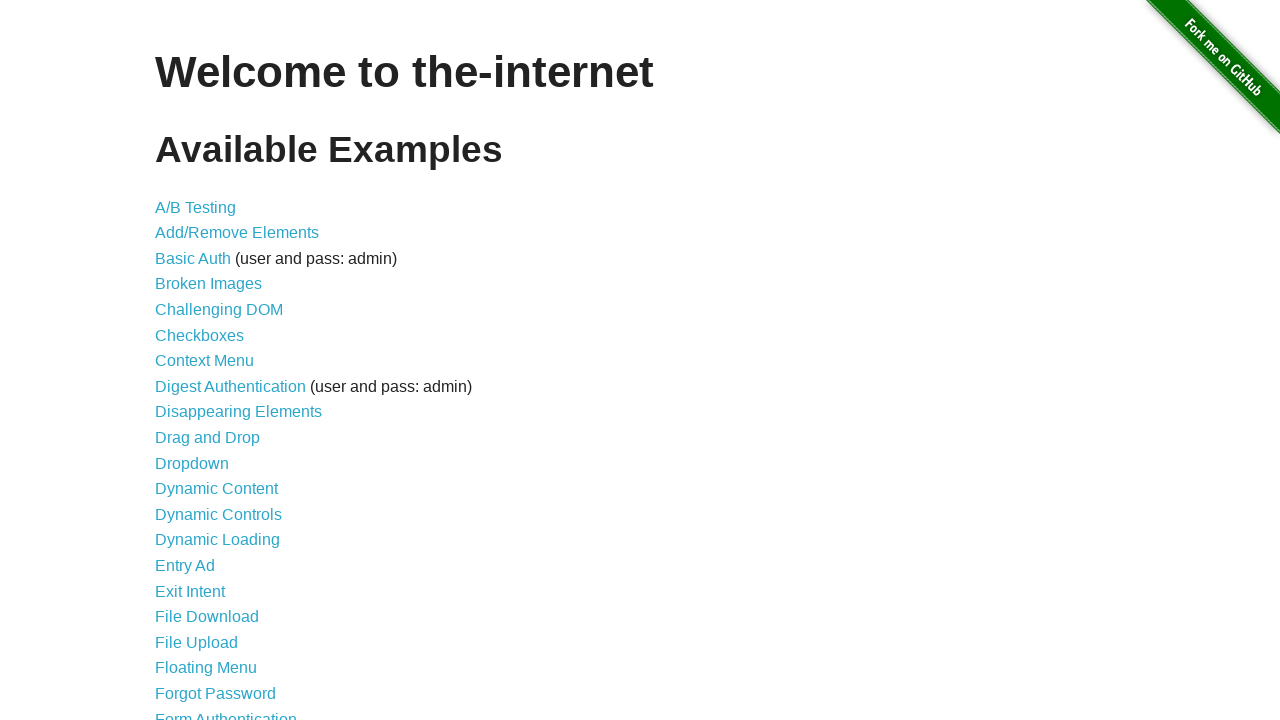

Clicked on Form Authentication link at (226, 712) on xpath=//a[text()="Form Authentication"]
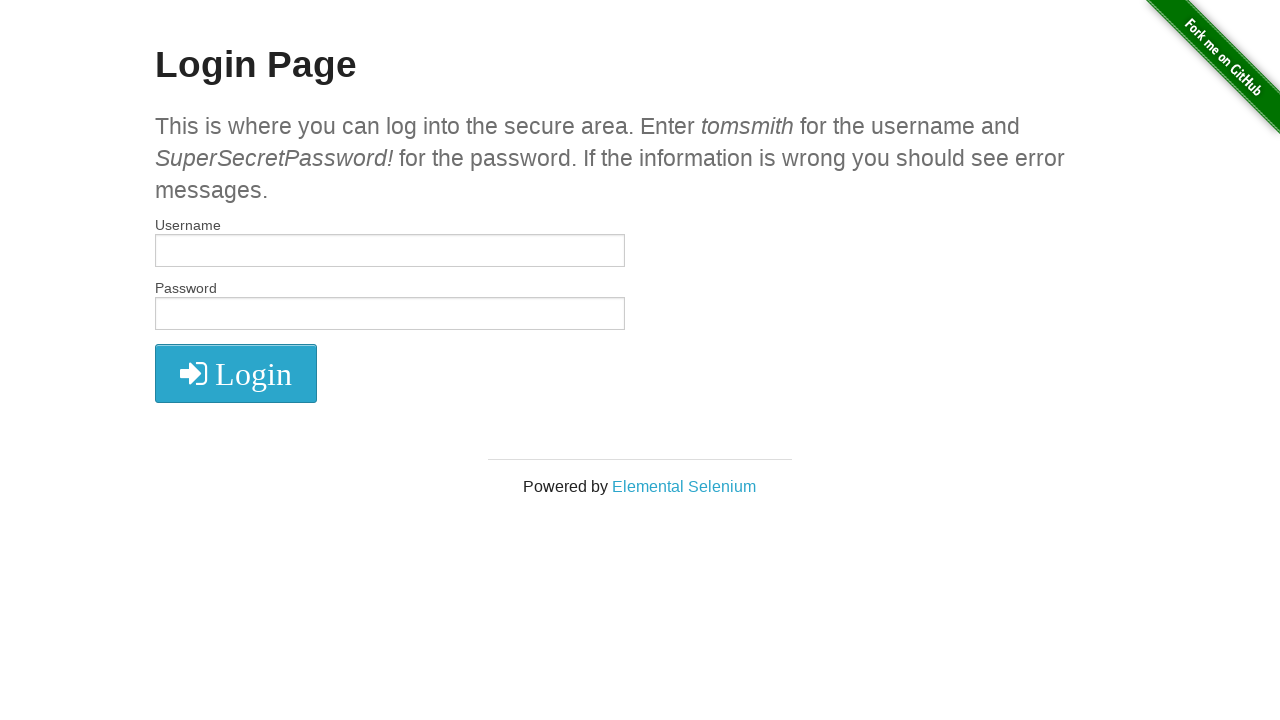

Waited for elementalselenium.com link to appear
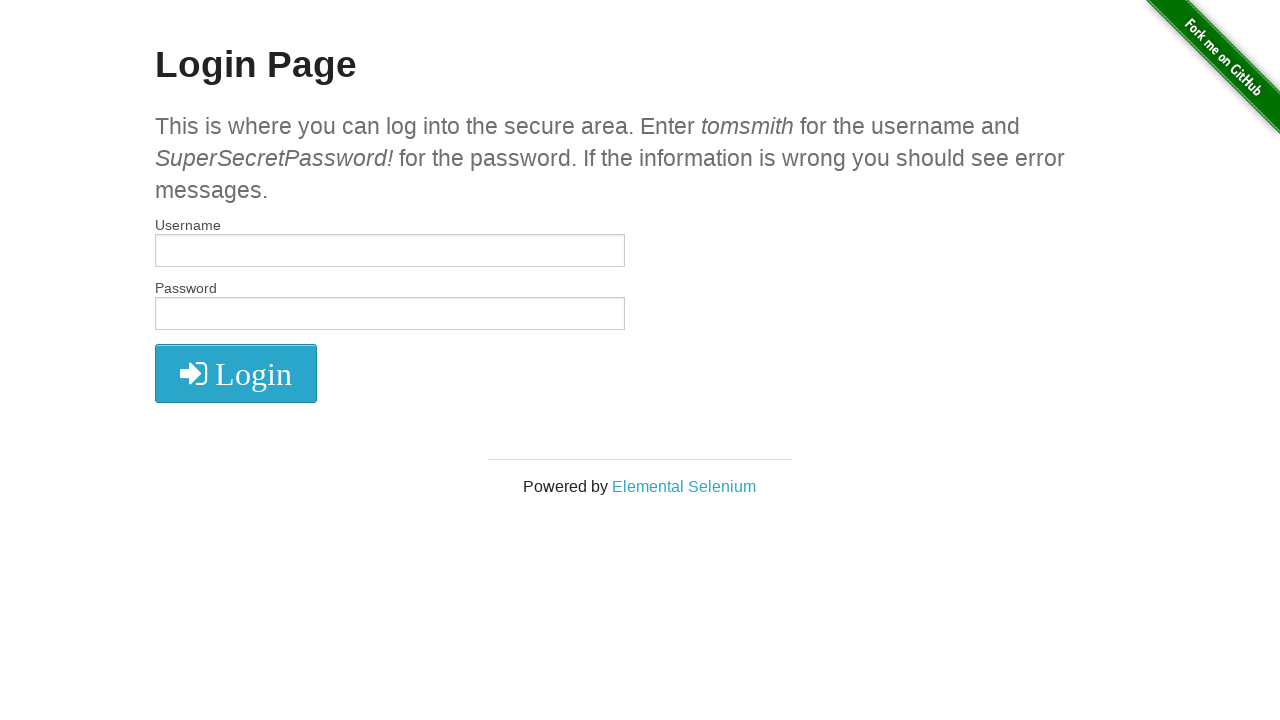

Located the elementalselenium.com link element
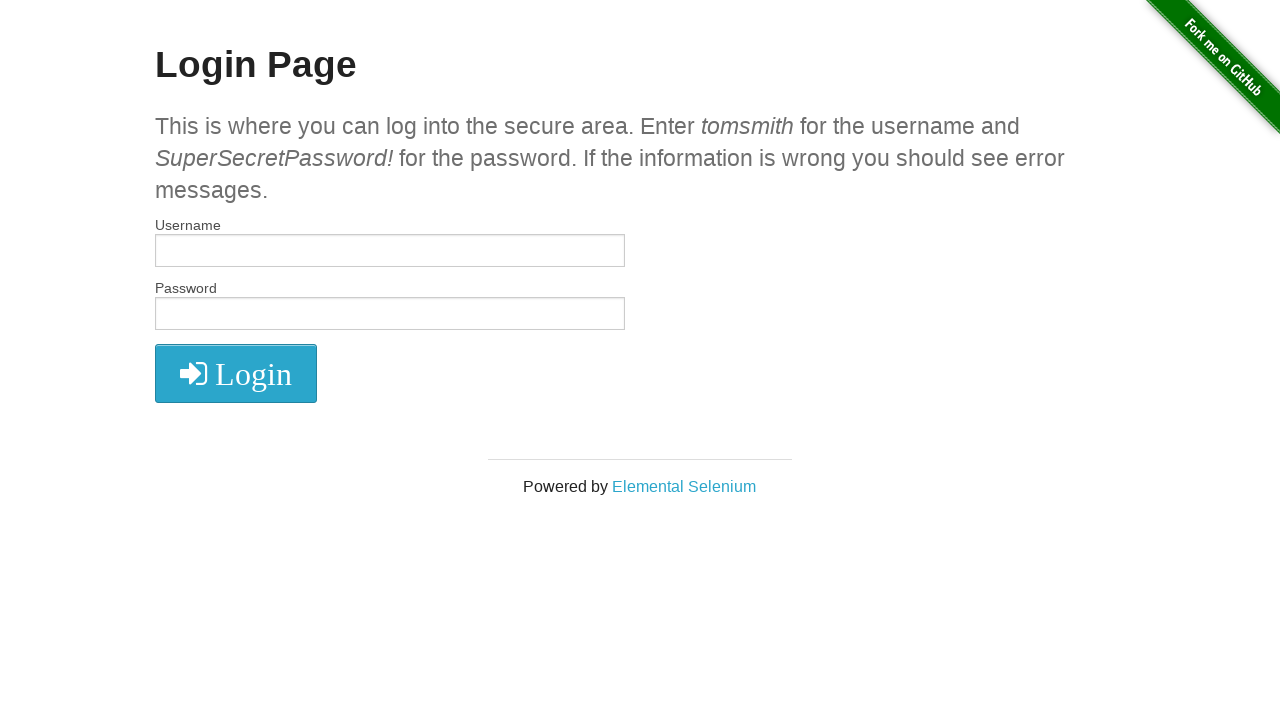

Retrieved href attribute from link element
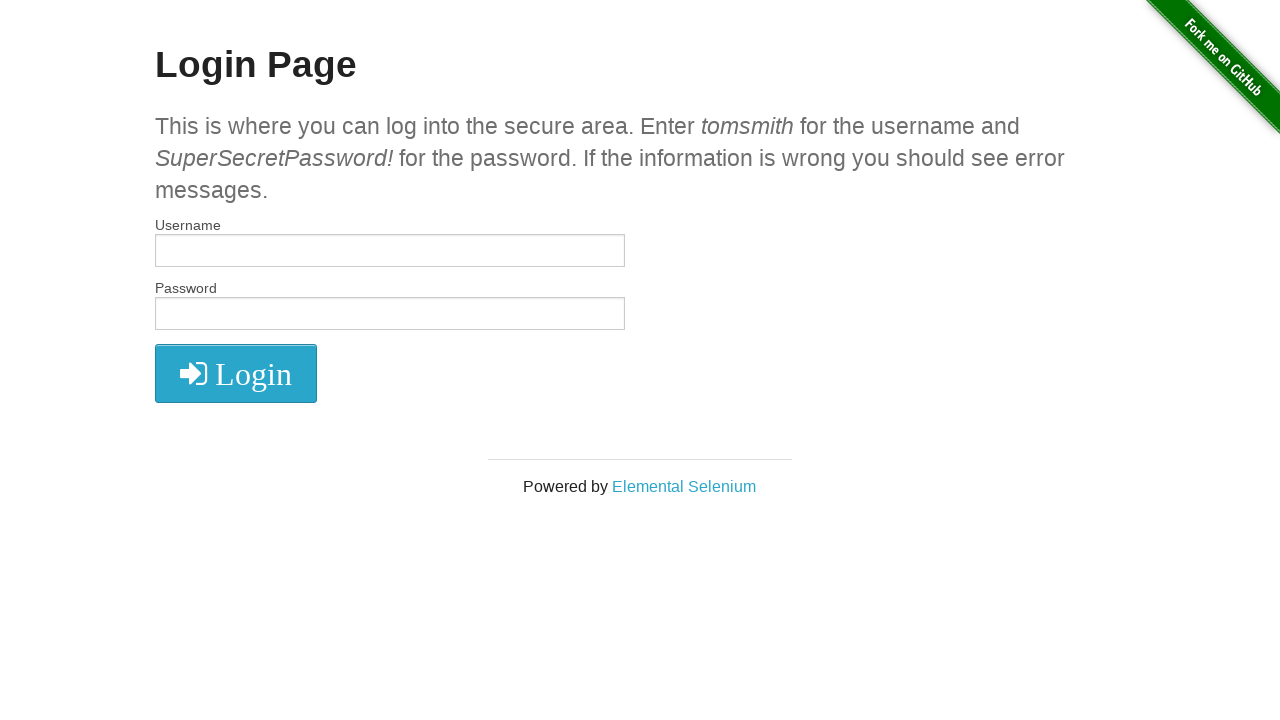

Verified that href attribute equals 'http://elementalselenium.com/'
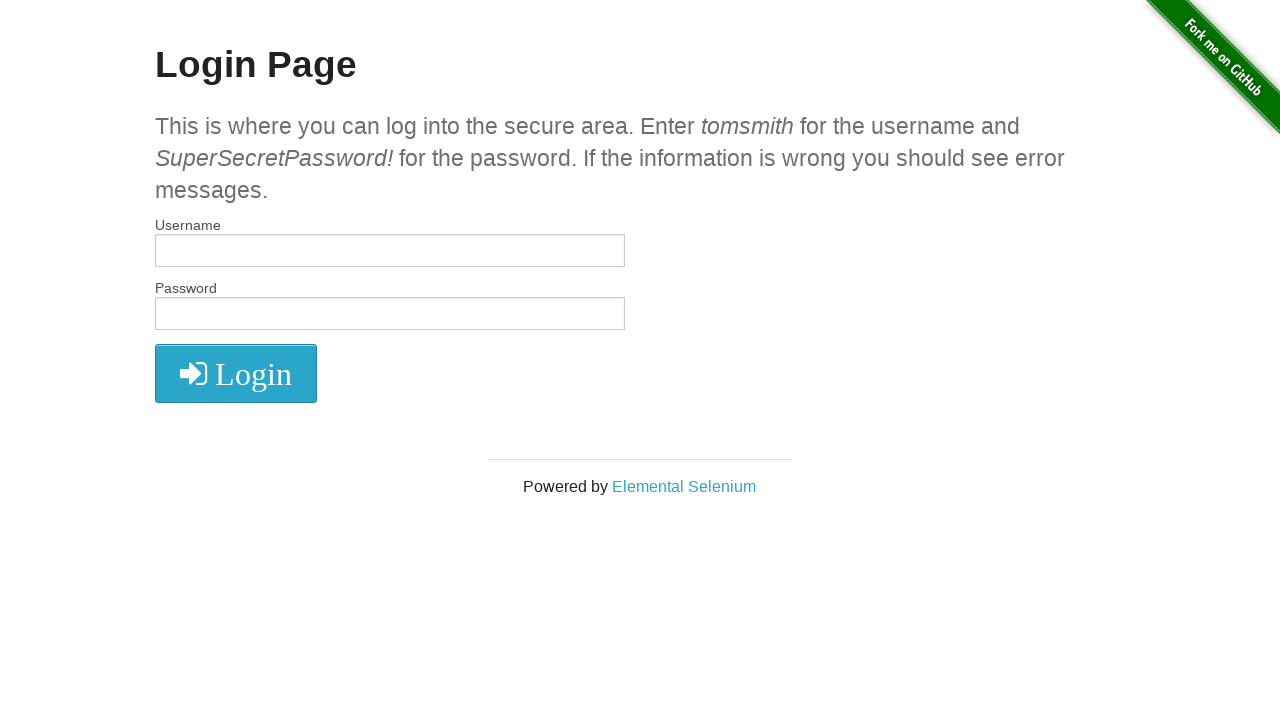

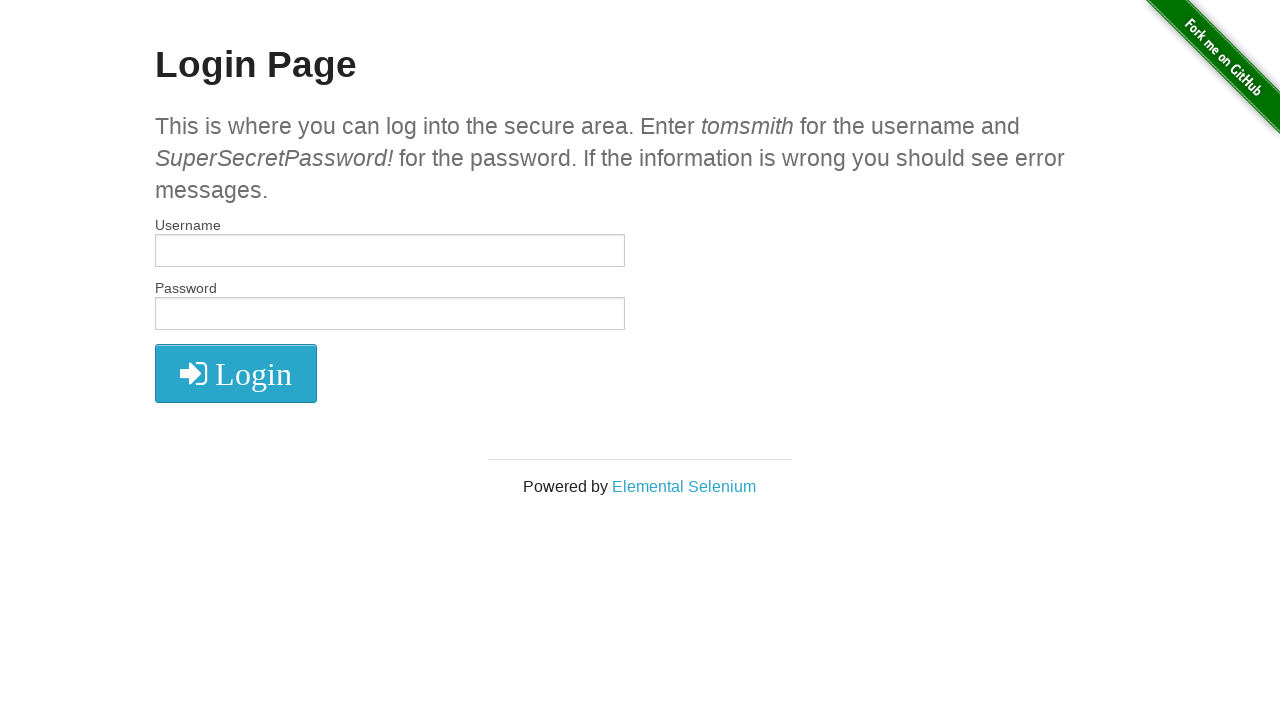